Tests basic drag and drop functionality by dragging an element to a drop target and verifying the drop was successful

Starting URL: https://demoqa.com/droppable

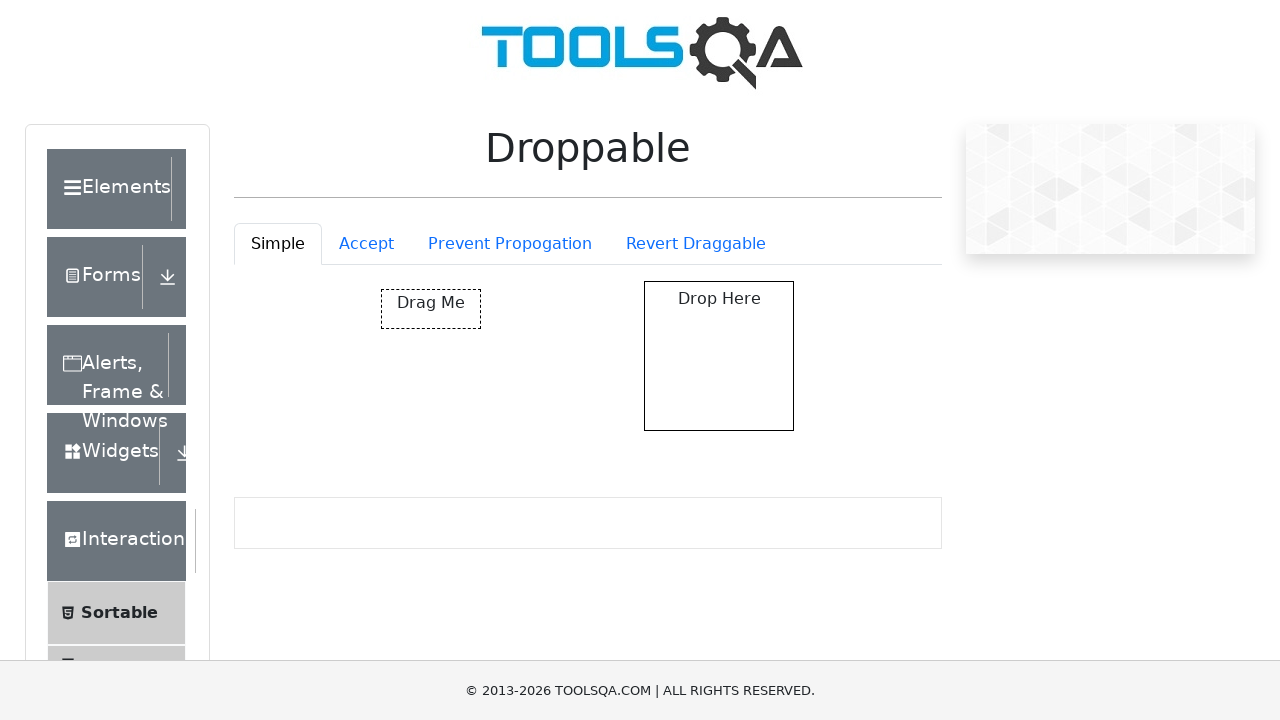

Scrolled down 300 pixels to make draggable elements visible
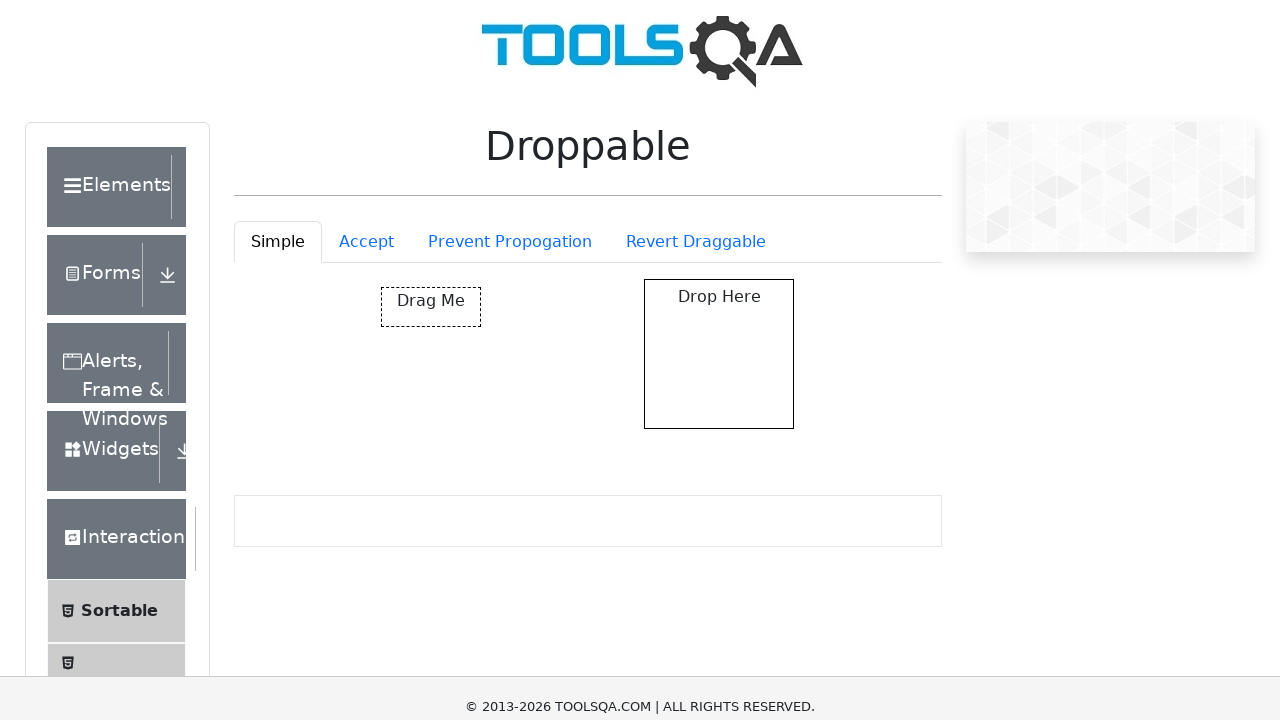

Located the draggable element
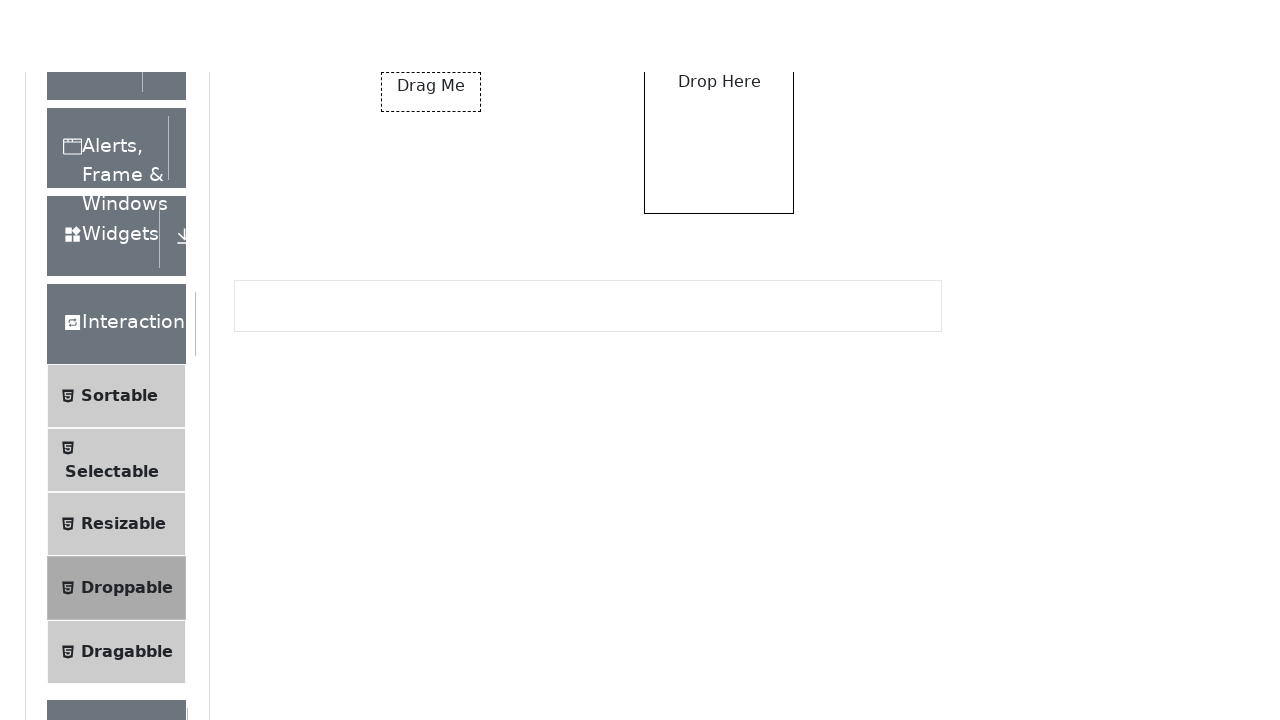

Located the drop target element
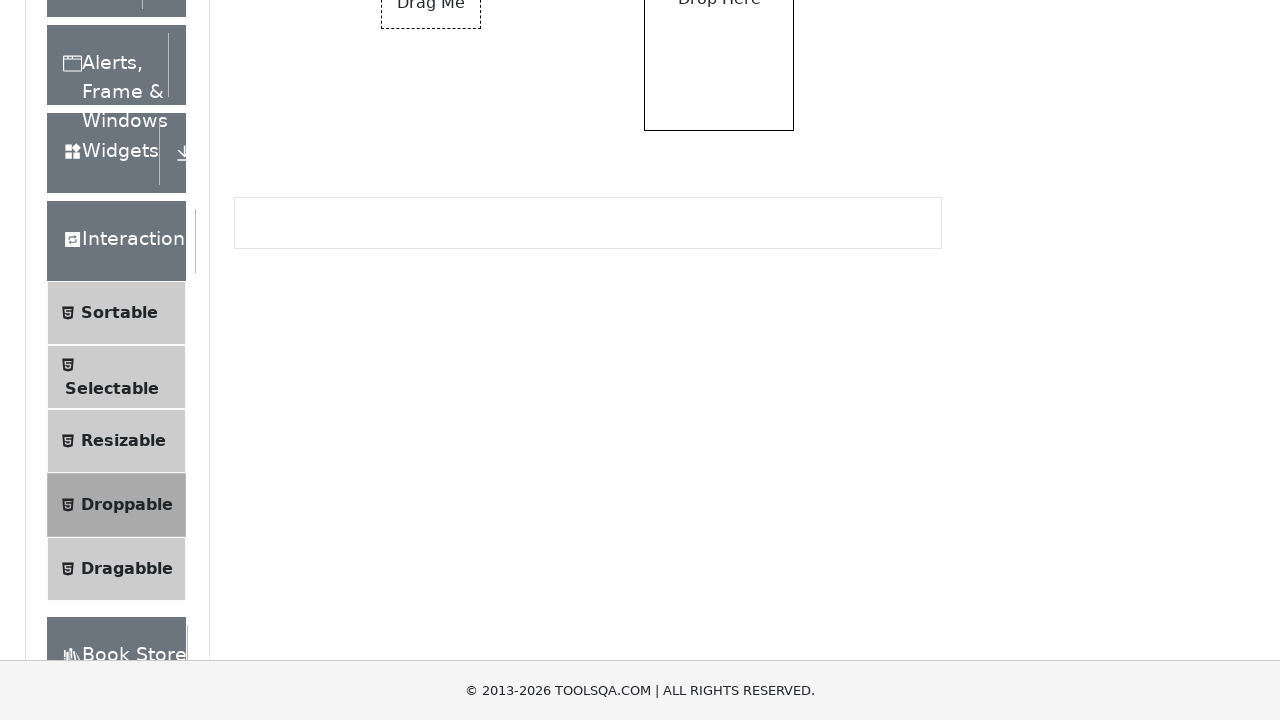

Dragged the draggable element to the drop target at (719, 75)
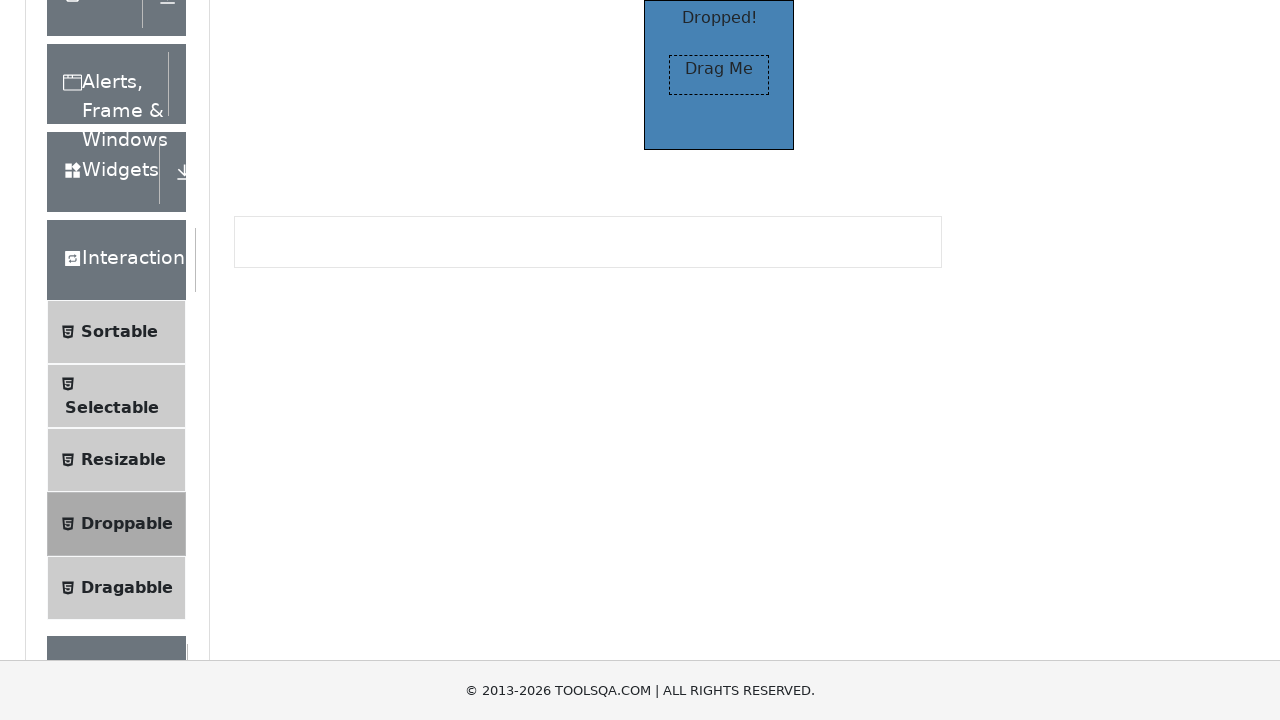

Verified element was successfully dropped - 'Dropped' text appeared
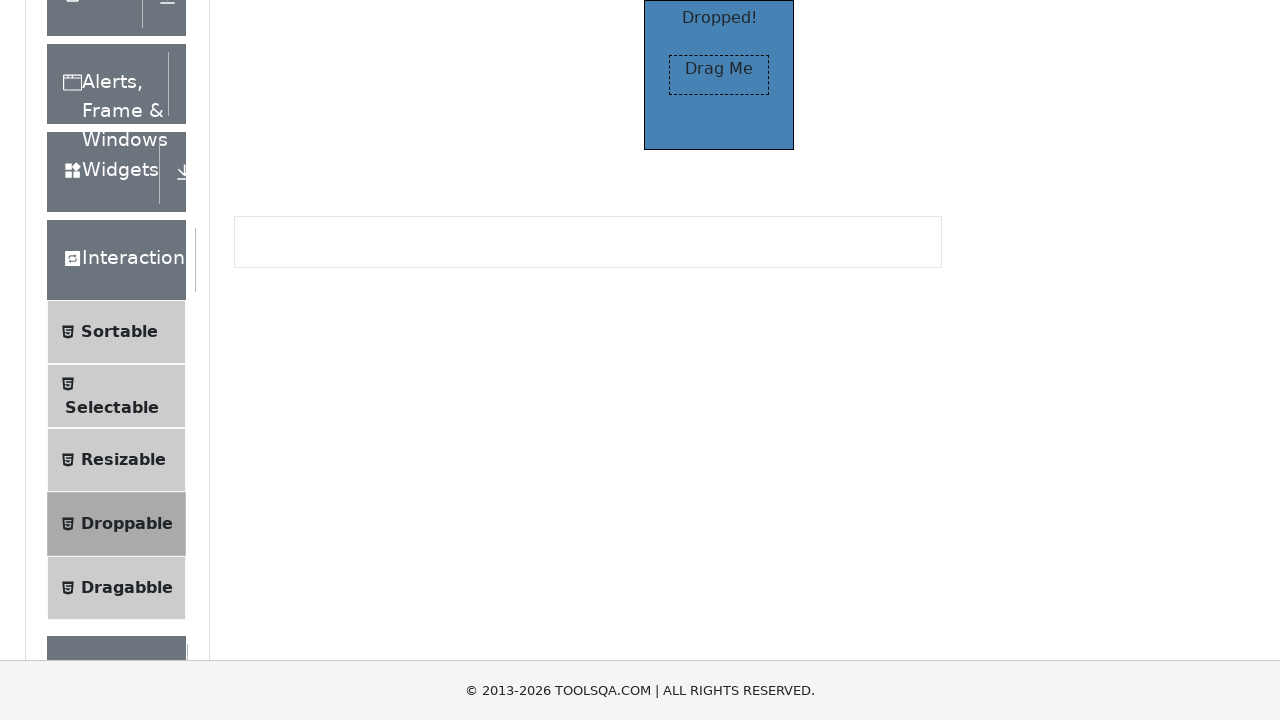

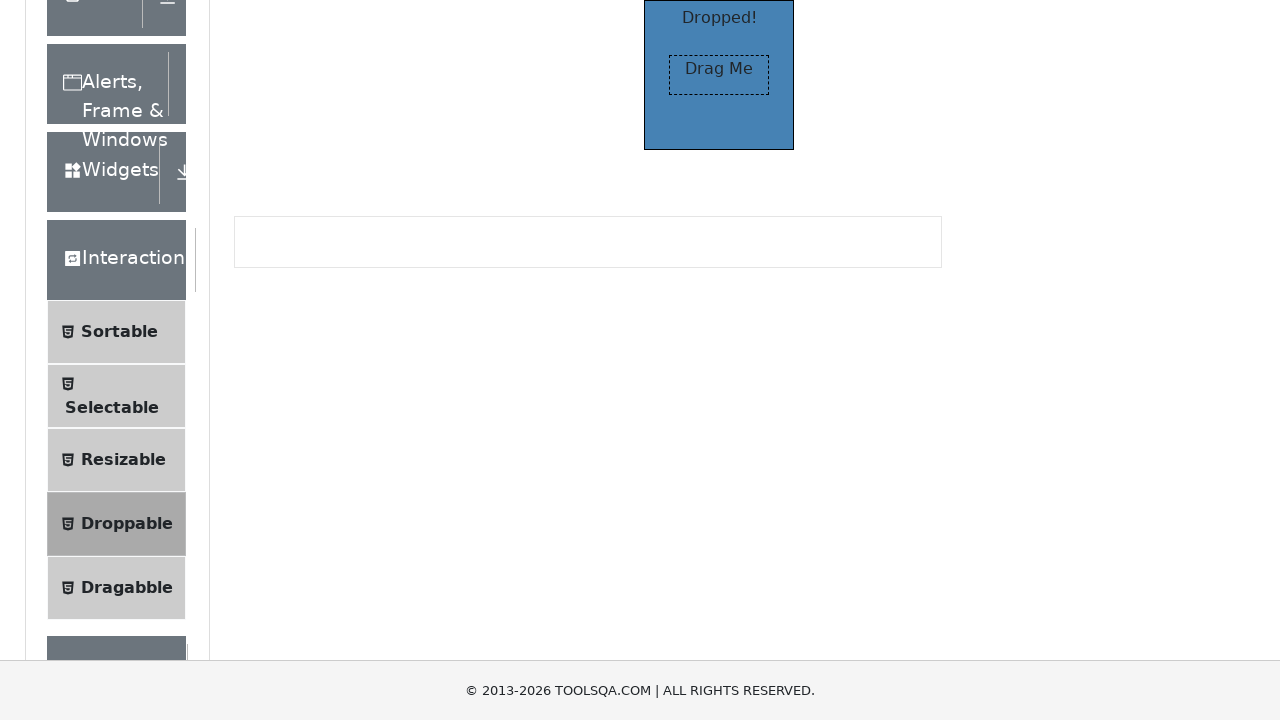